Tests browser forward navigation by going from about page to homepage, then back, then forward to verify the homepage reloads with updated content.

Starting URL: https://www.timeanddate.com/company/

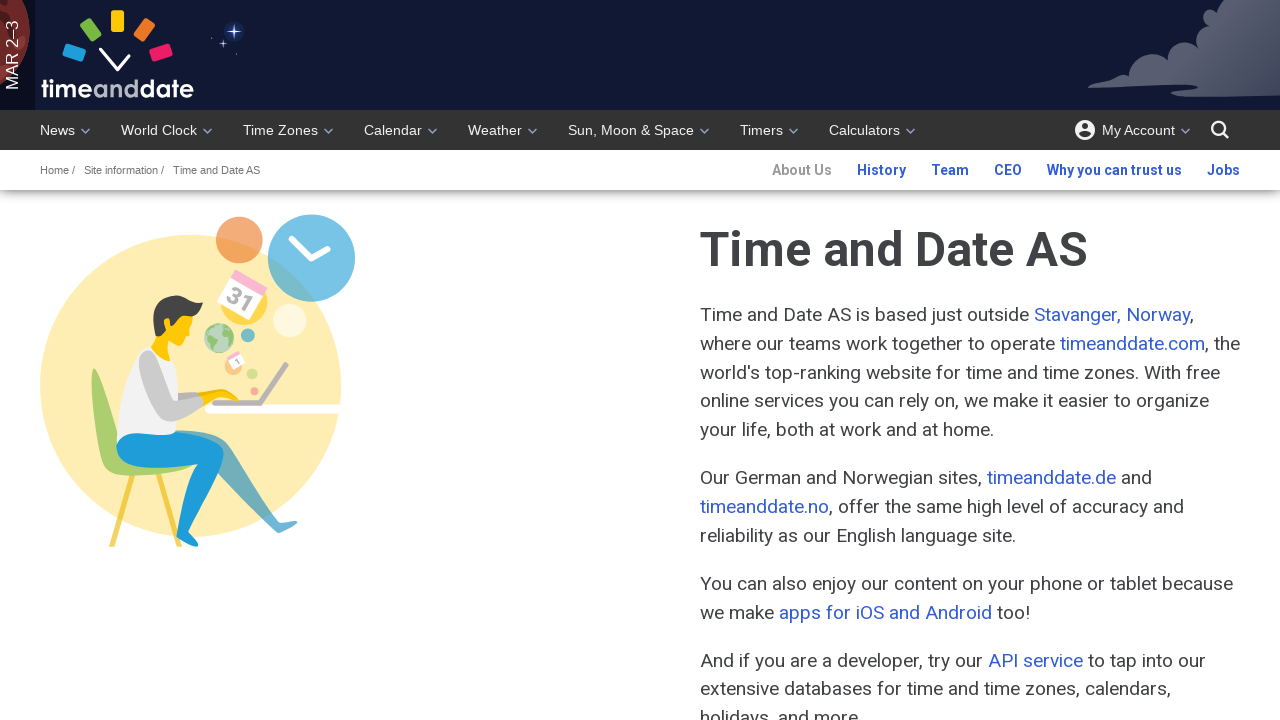

Navigated to homepage at https://www.timeanddate.com/
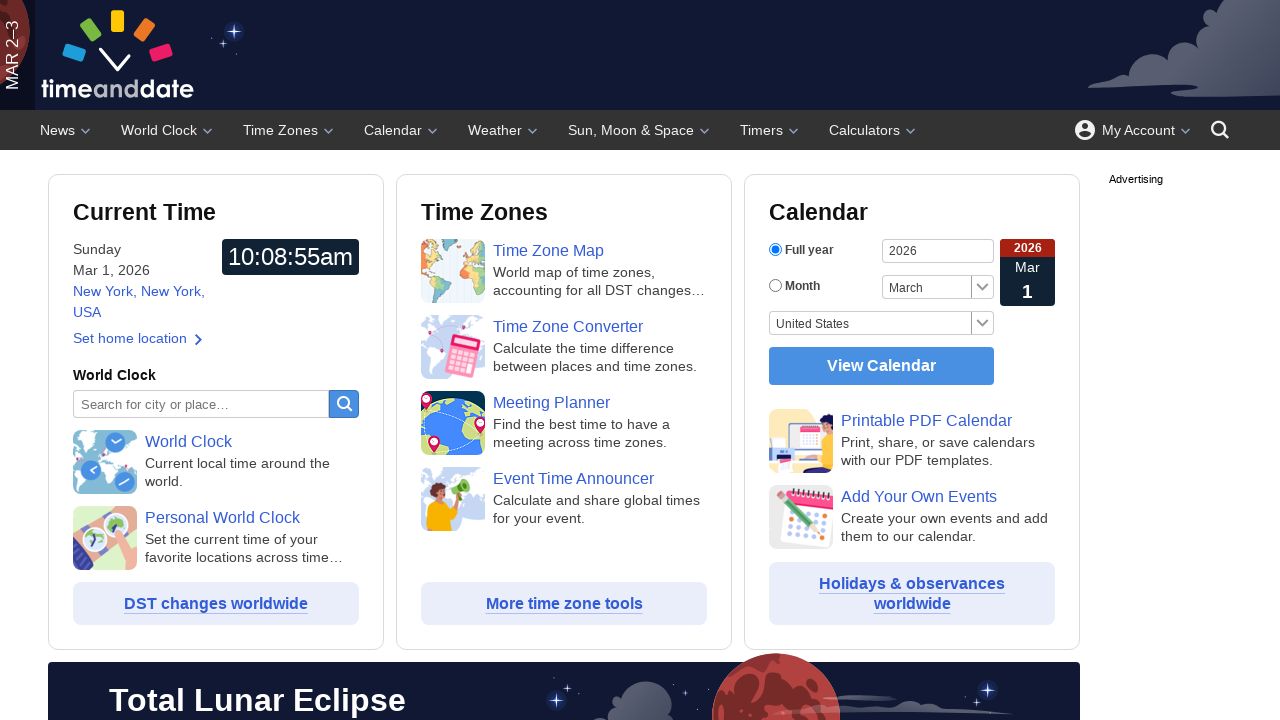

Waited for homepage to fully load
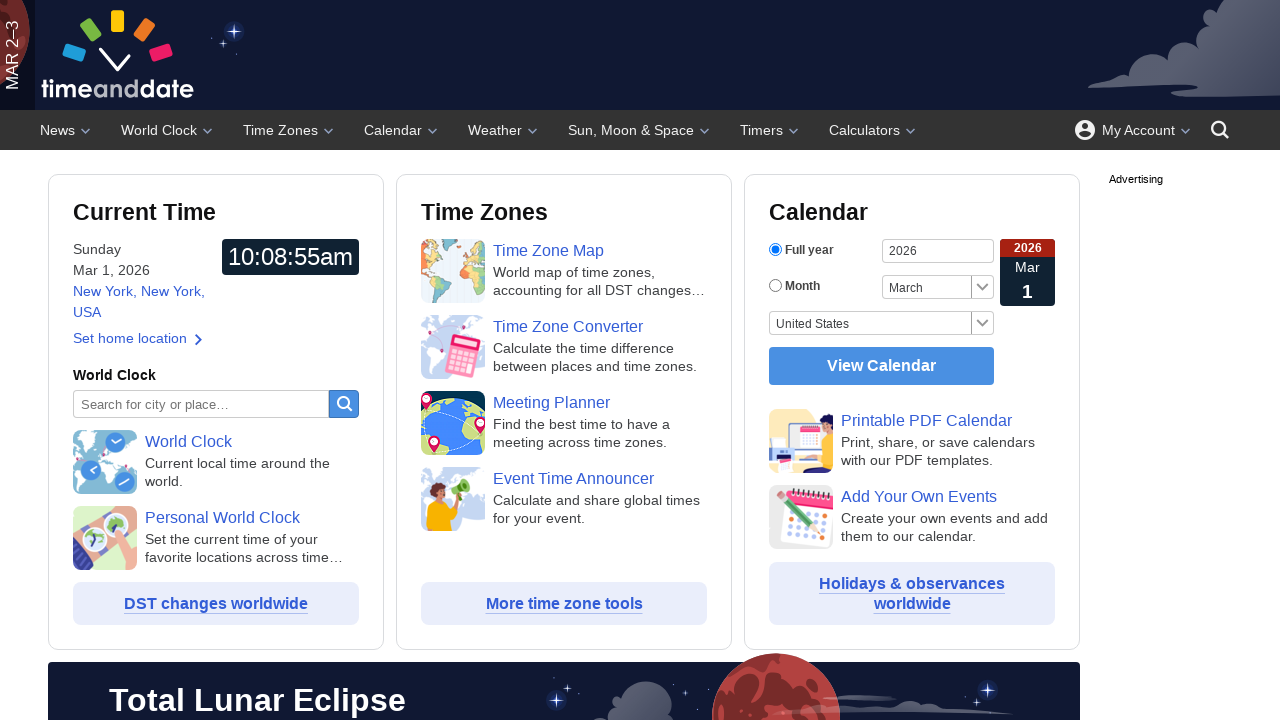

Seconds element (#ij0) became visible on homepage
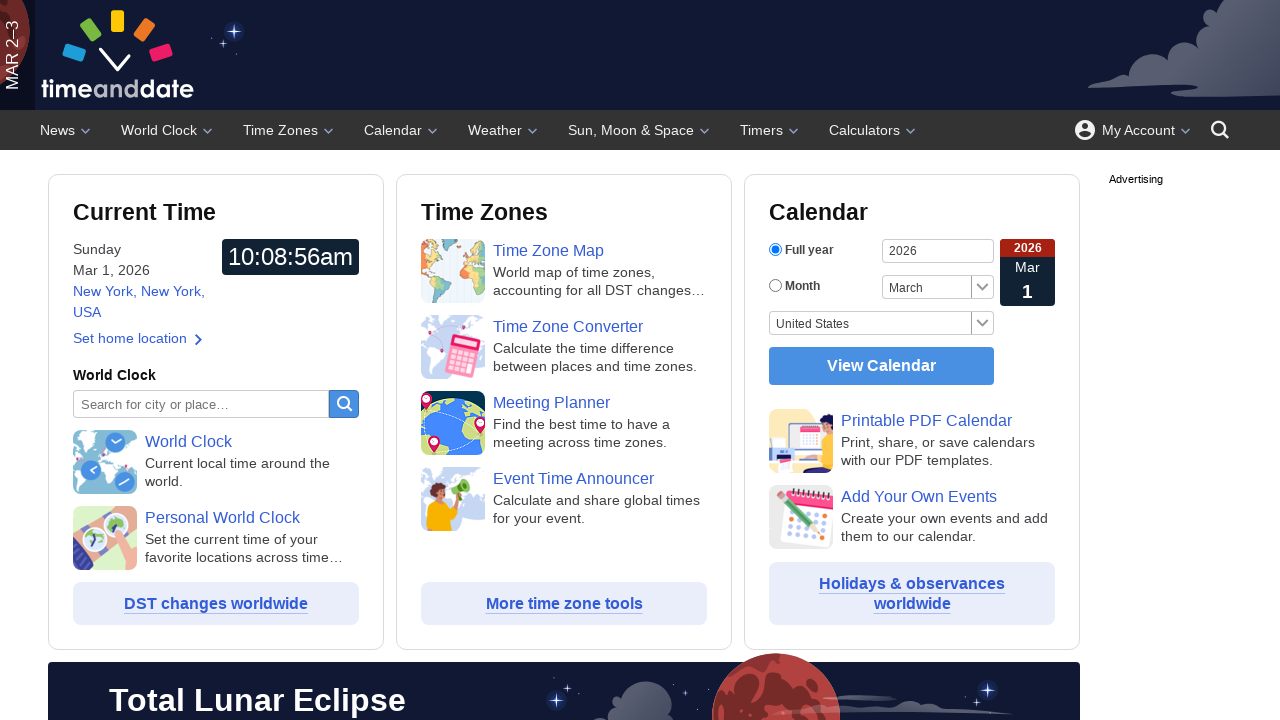

Captured initial seconds value: 56
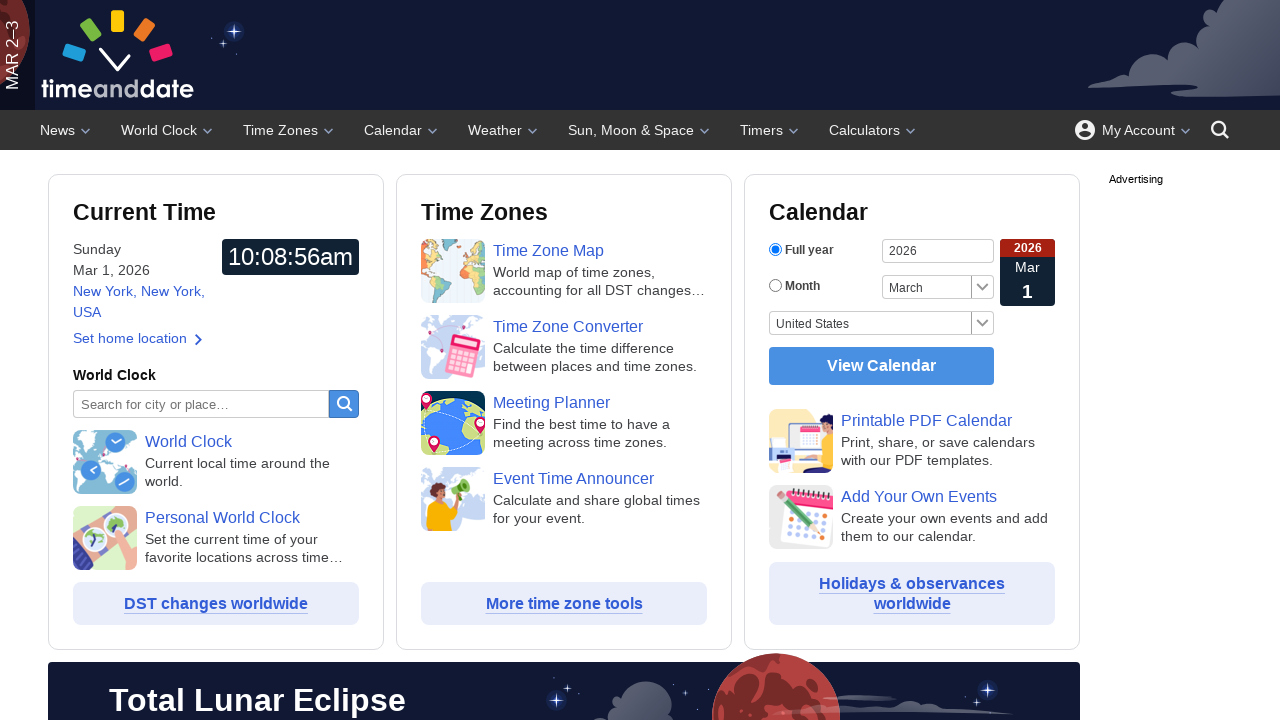

Navigated back to about page
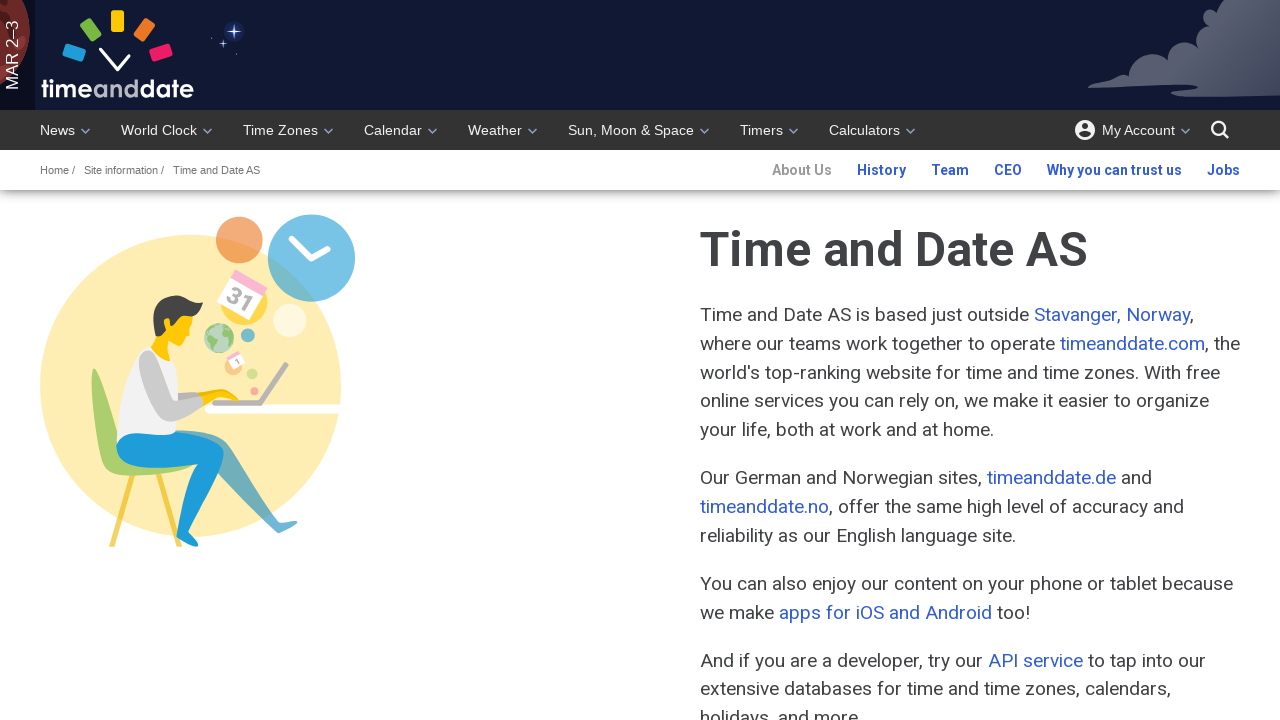

Waited for about page to fully load
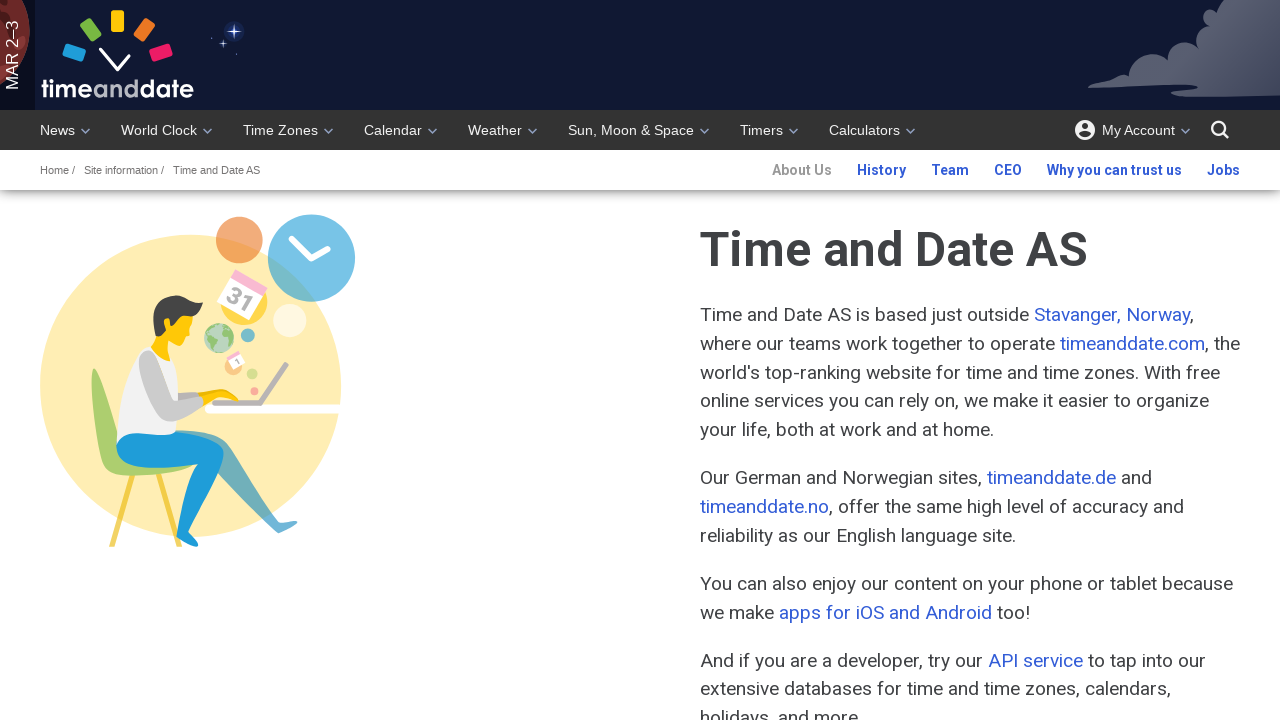

Navigated forward back to homepage
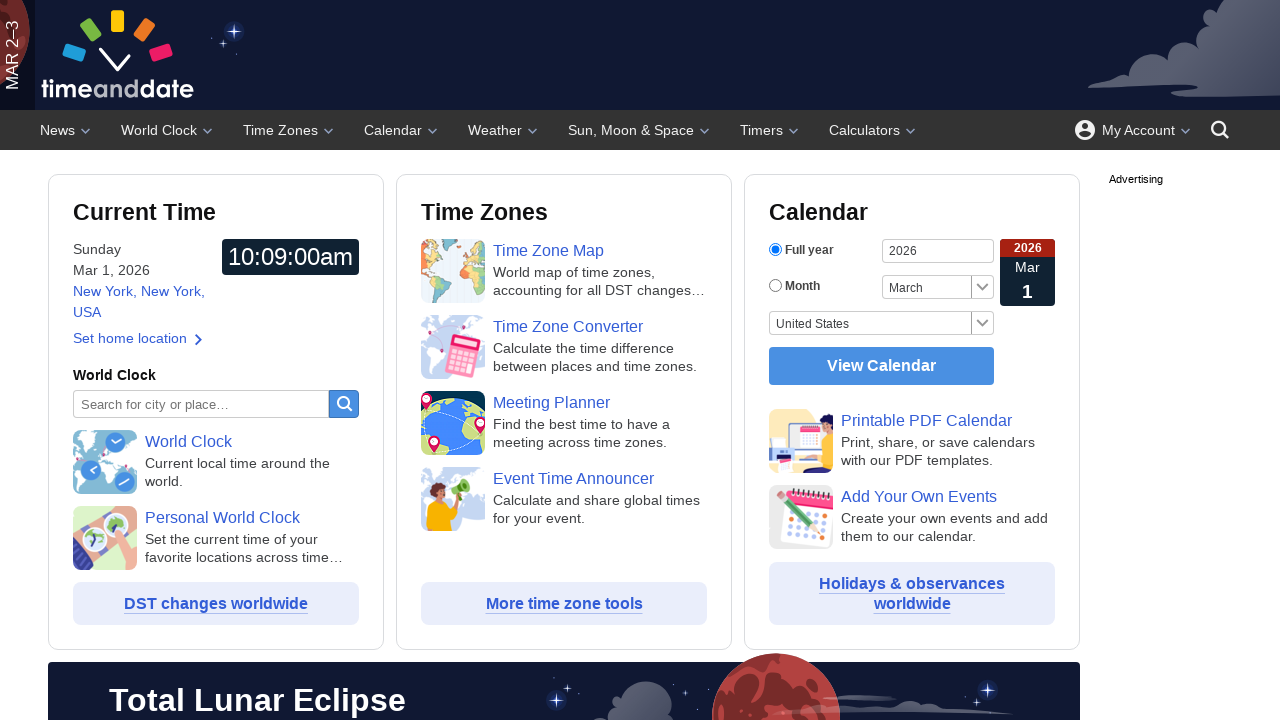

Waited for homepage to fully load after forward navigation
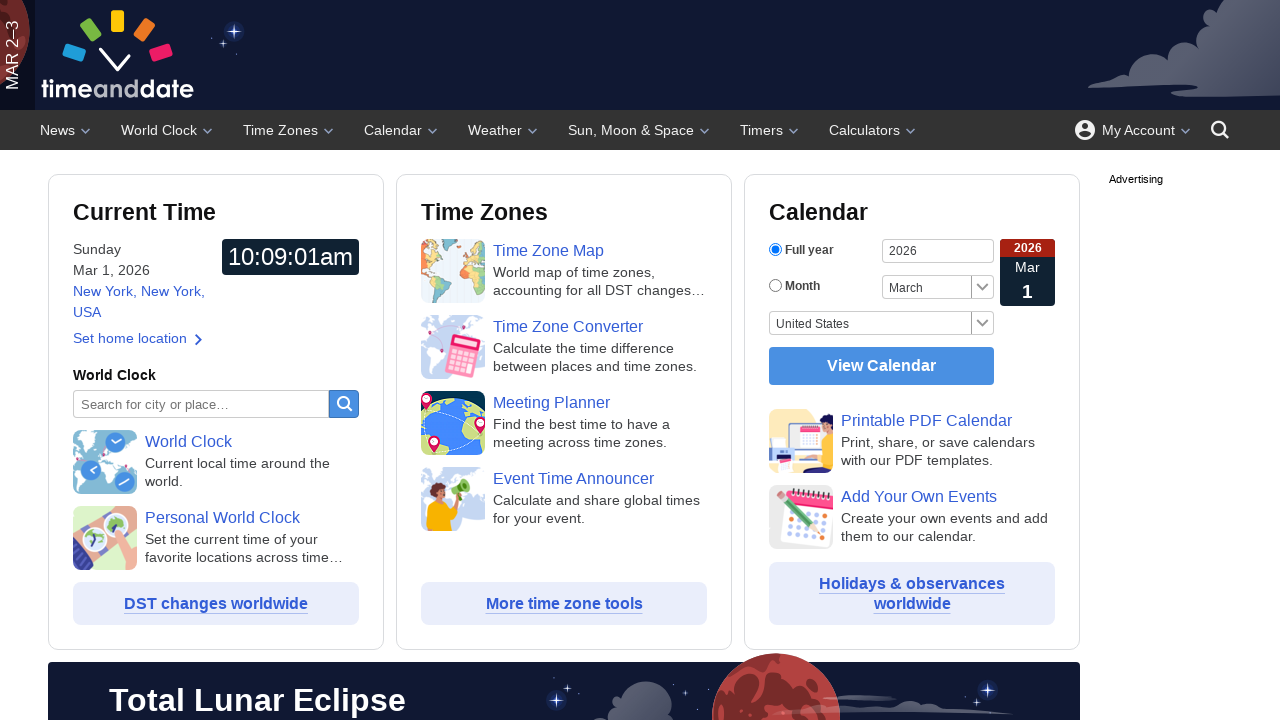

Verified page title is 'timeanddate.com'
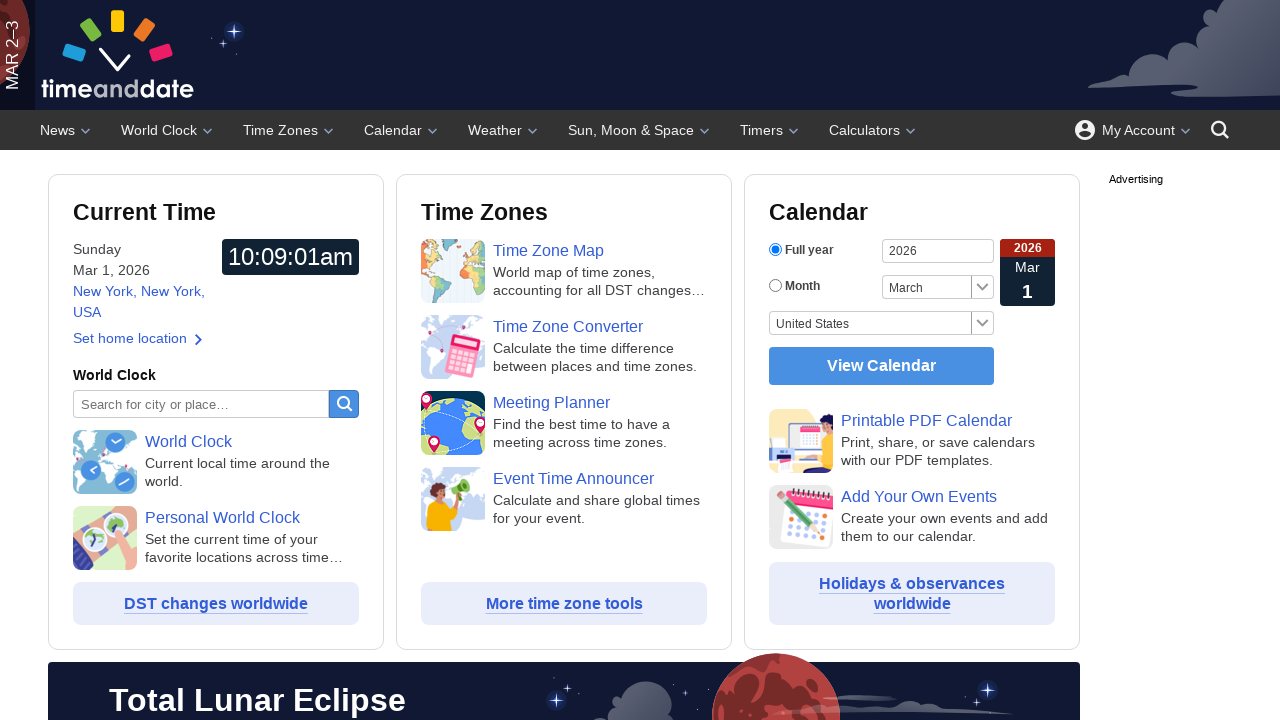

Verified URL is https://www.timeanddate.com/
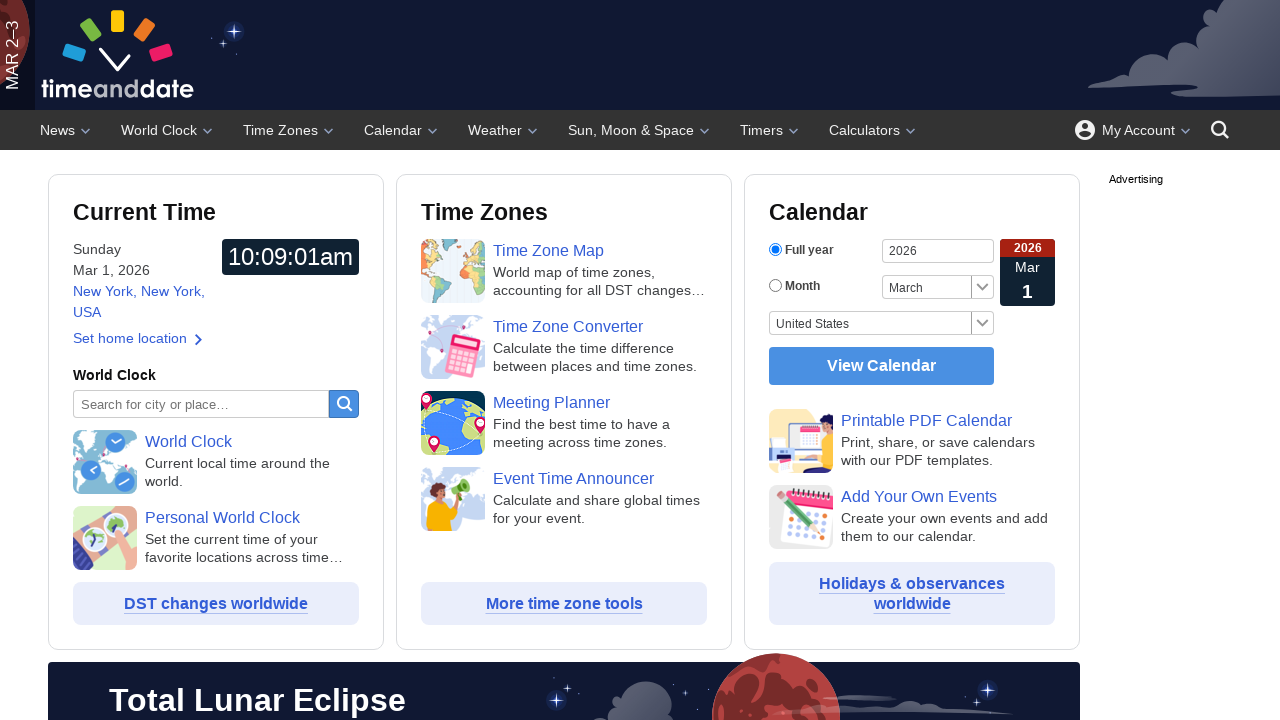

Captured reloaded seconds value: 01
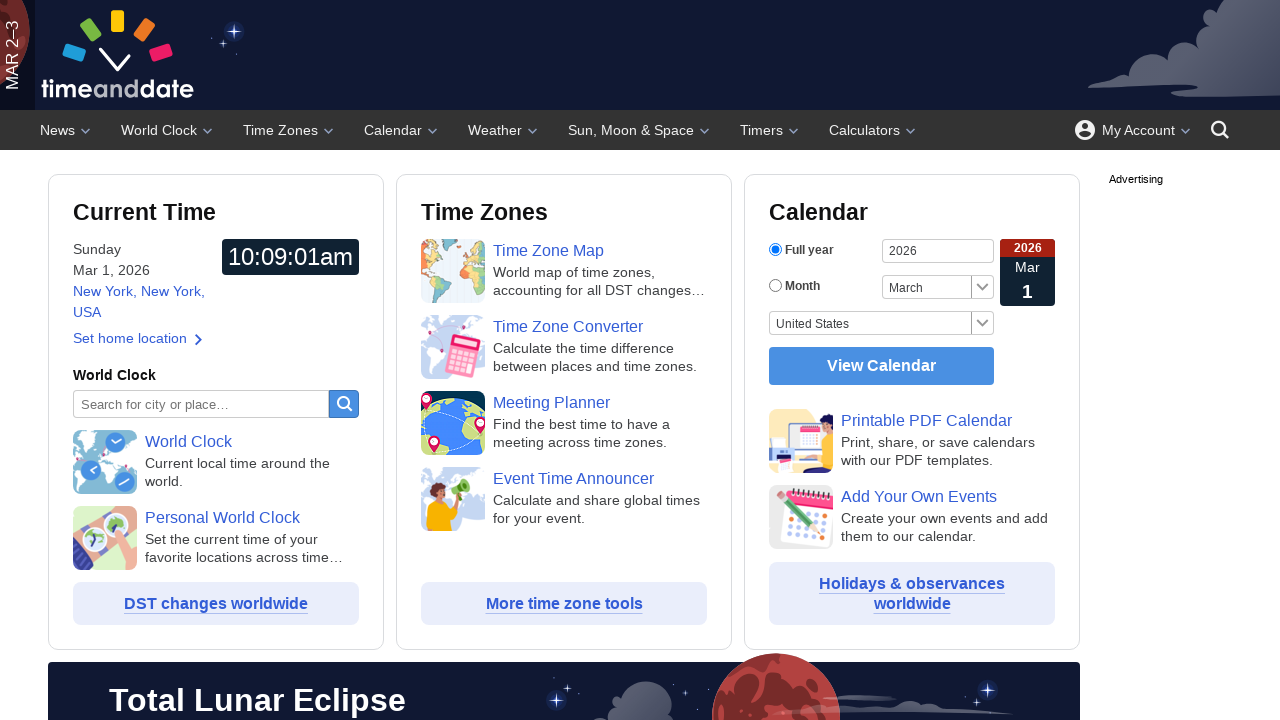

Verified that seconds value changed, confirming page reloaded with fresh data
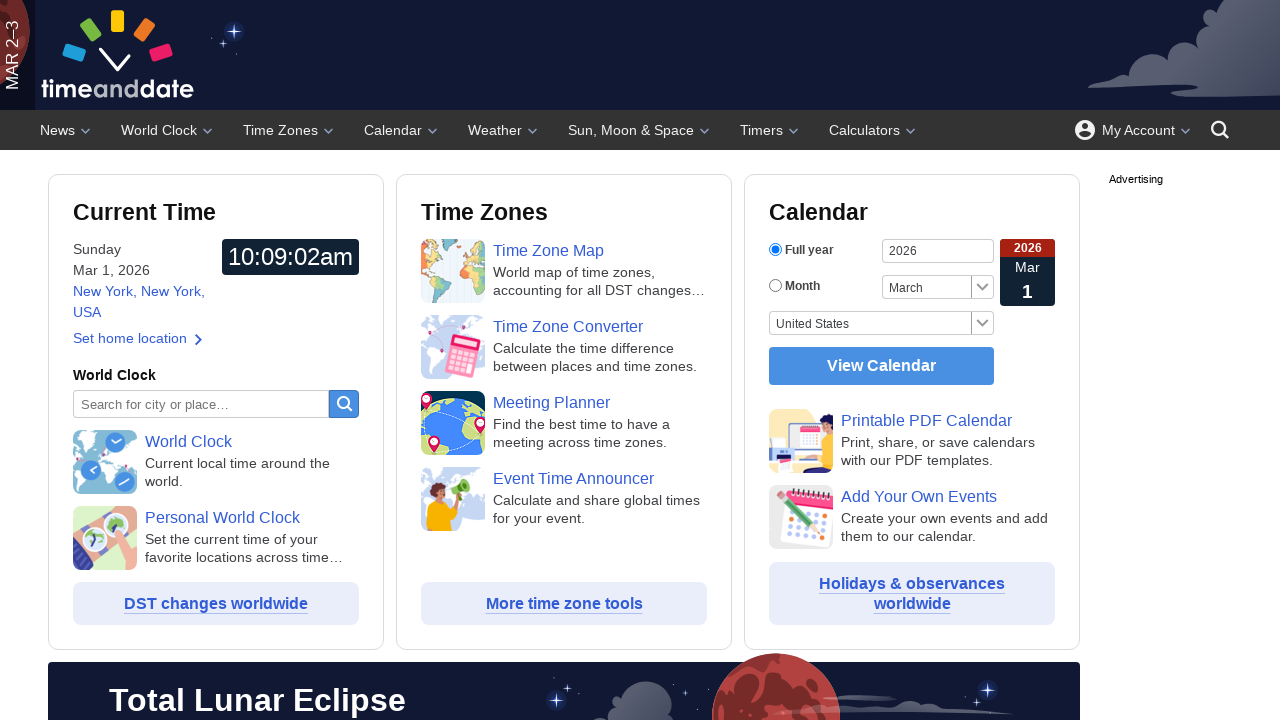

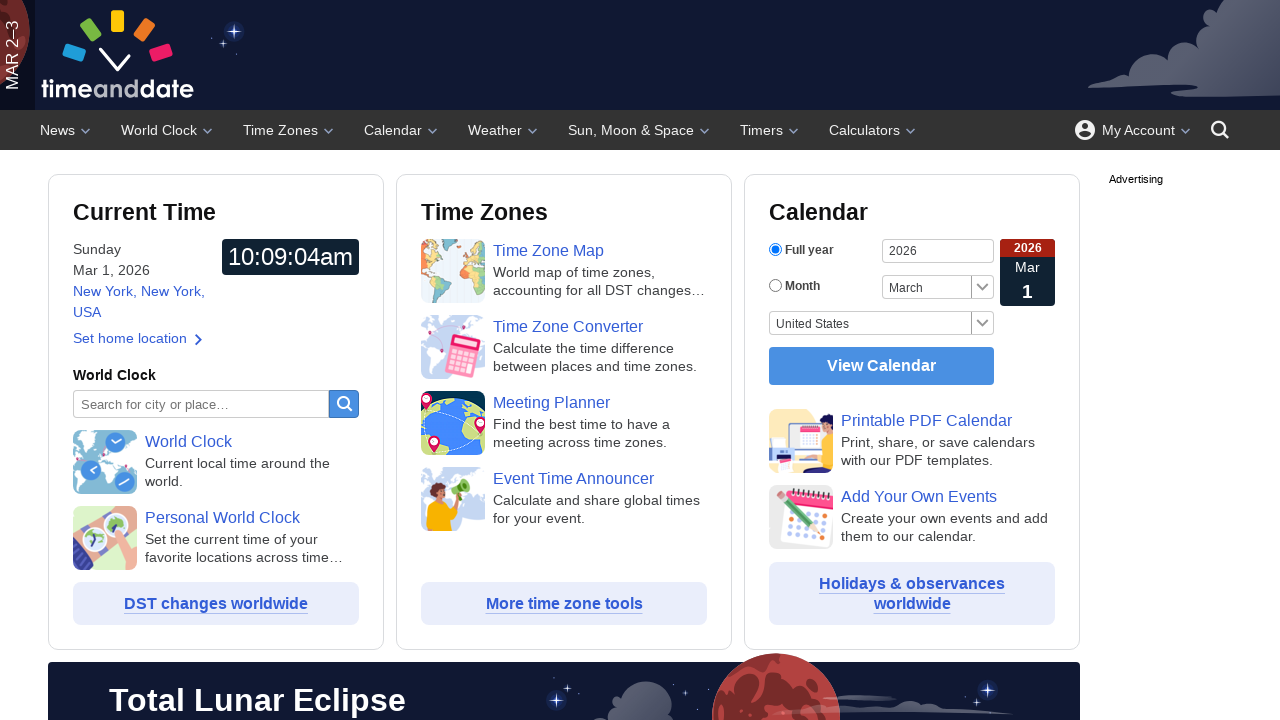